Tests navigation to exit intent page and verifies the page header

Starting URL: https://the-internet.herokuapp.com/

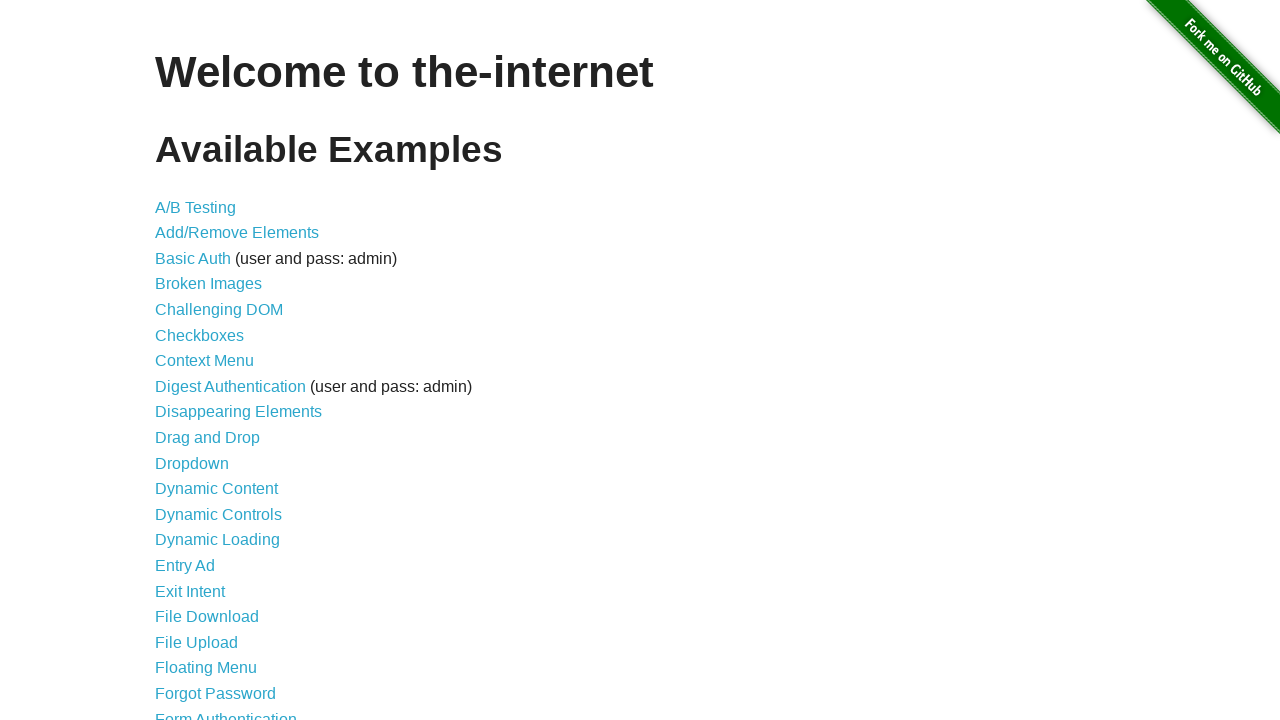

Waited for floating menu link to be visible
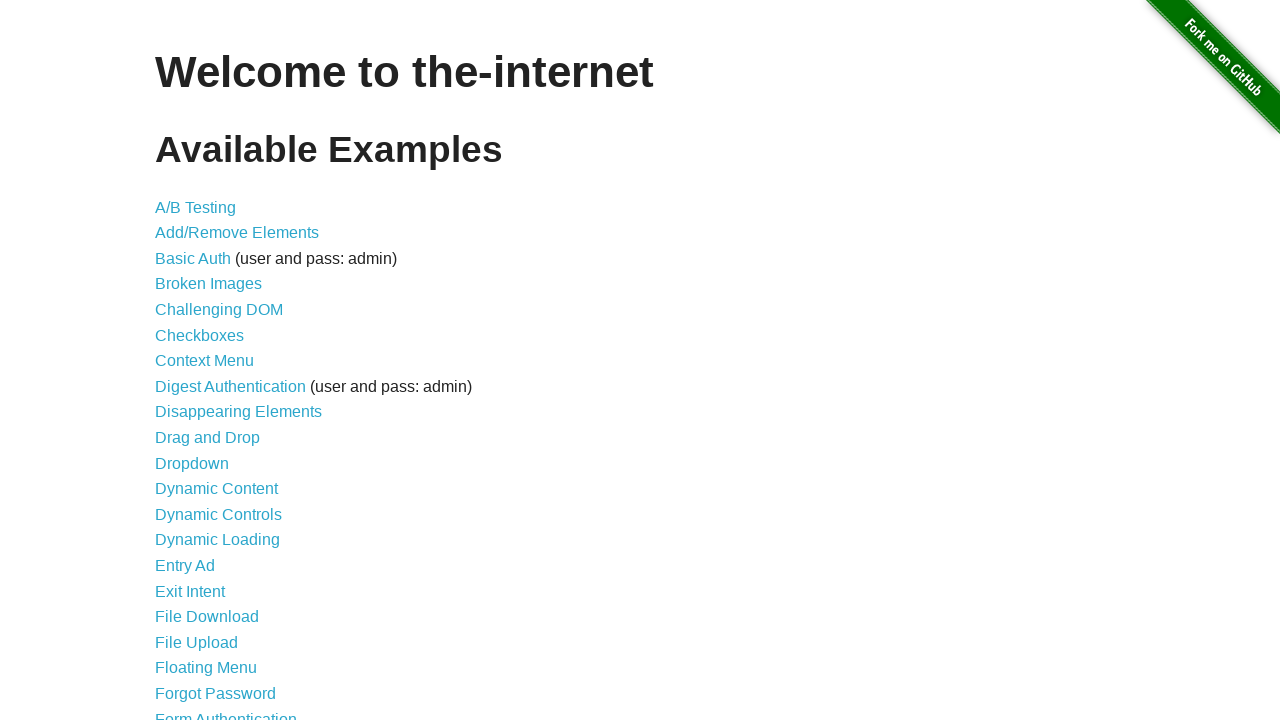

Clicked on exit intent link at (190, 591) on xpath=//a [@href='/exit_intent']
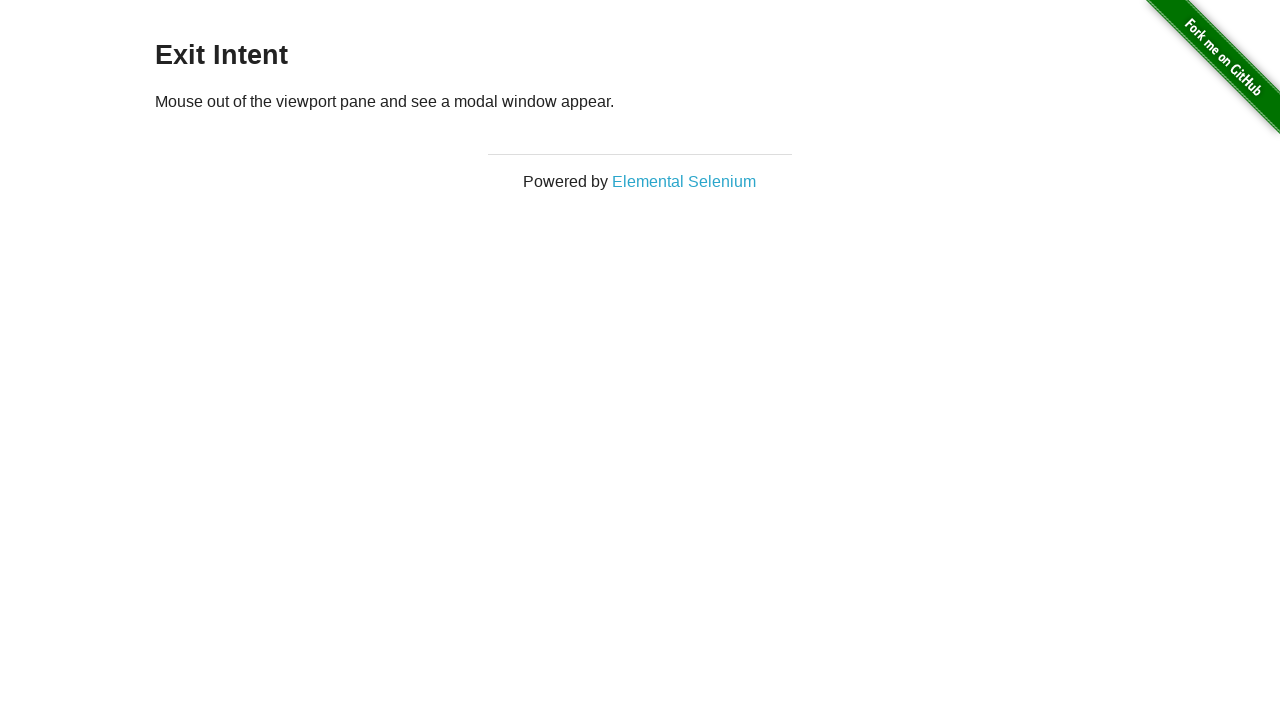

Verified page header is visible on exit intent page
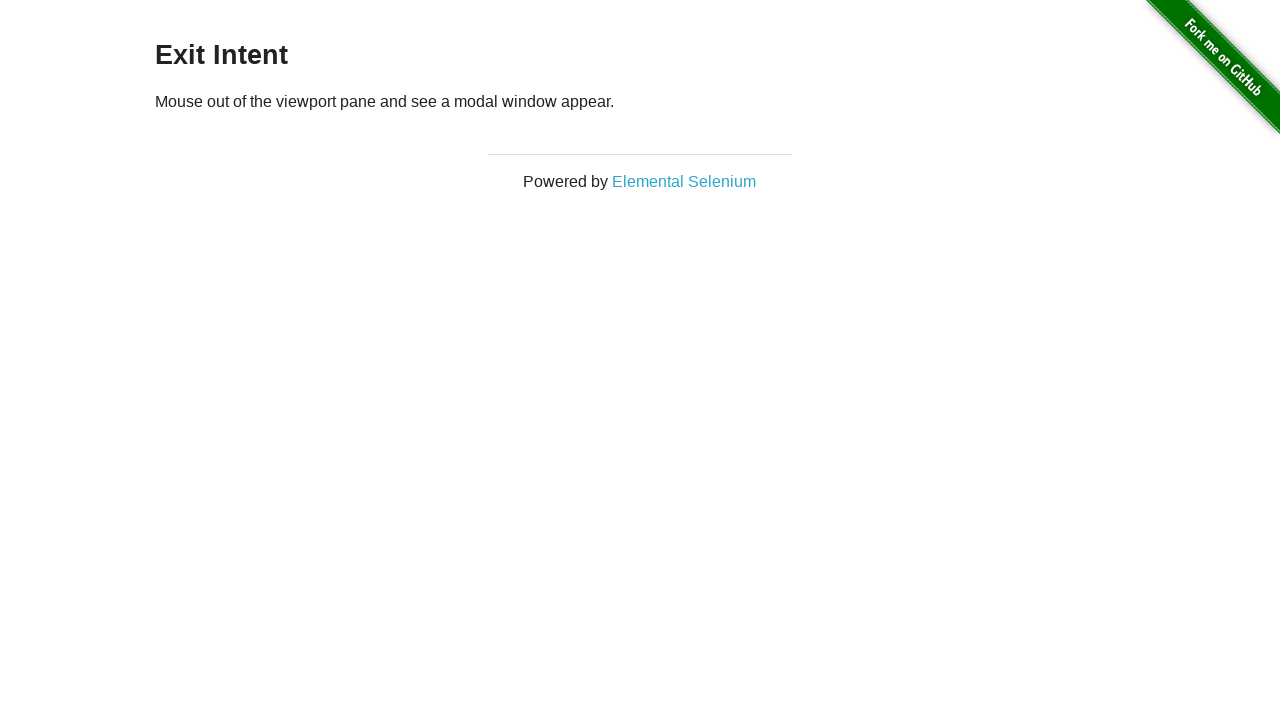

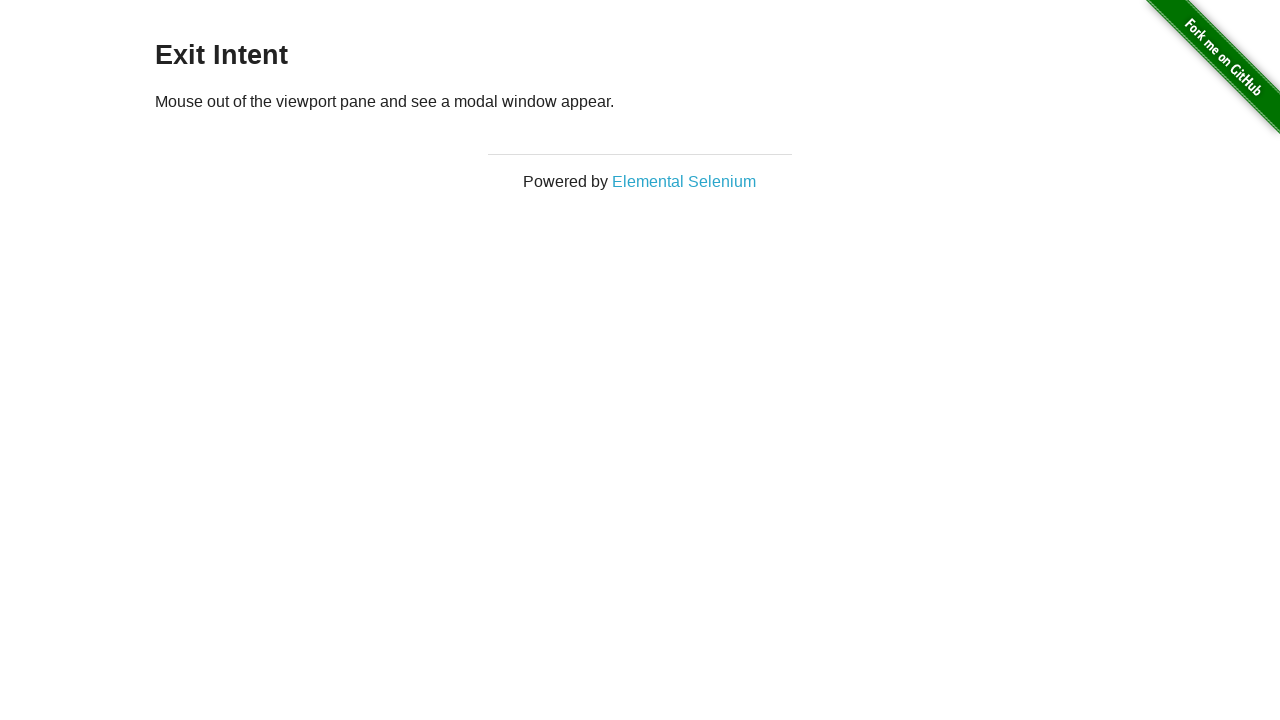